Tests input field functionality by clicking on inputs link, filling a number field, and verifying the input value

Starting URL: https://loopcamp.vercel.app/index.html

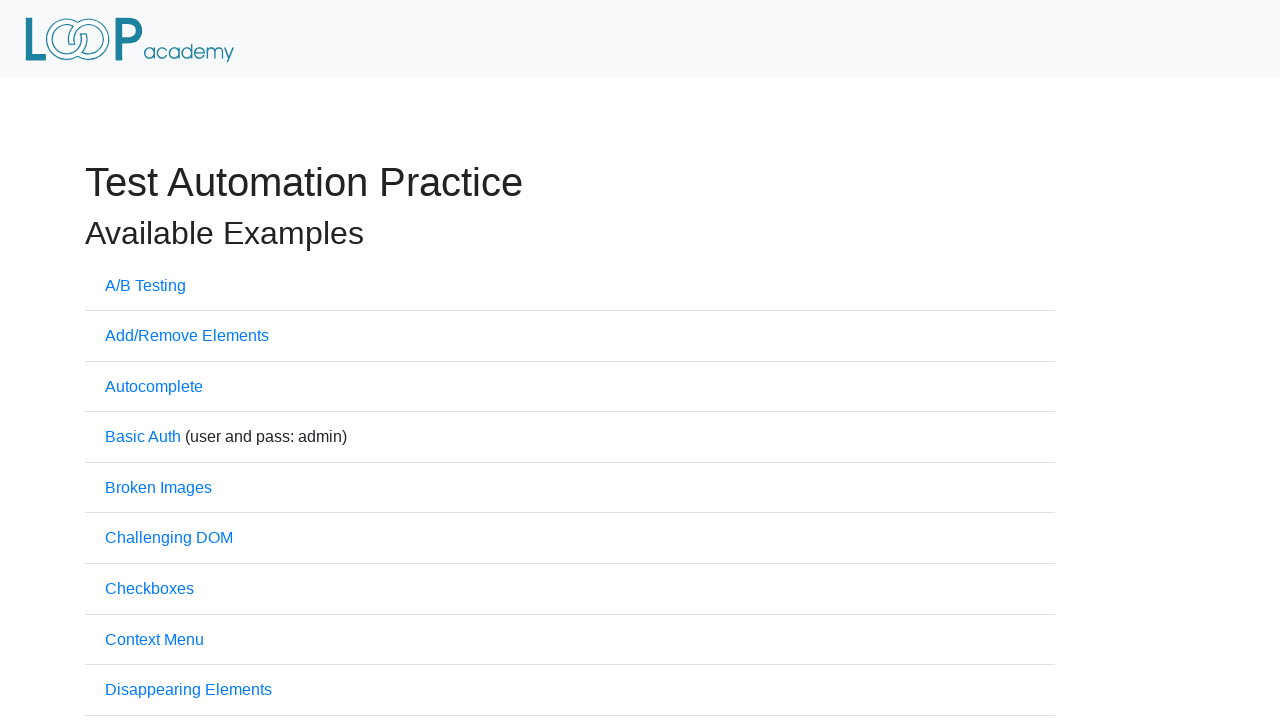

Clicked on Inputs link at (126, 360) on text='Inputs'
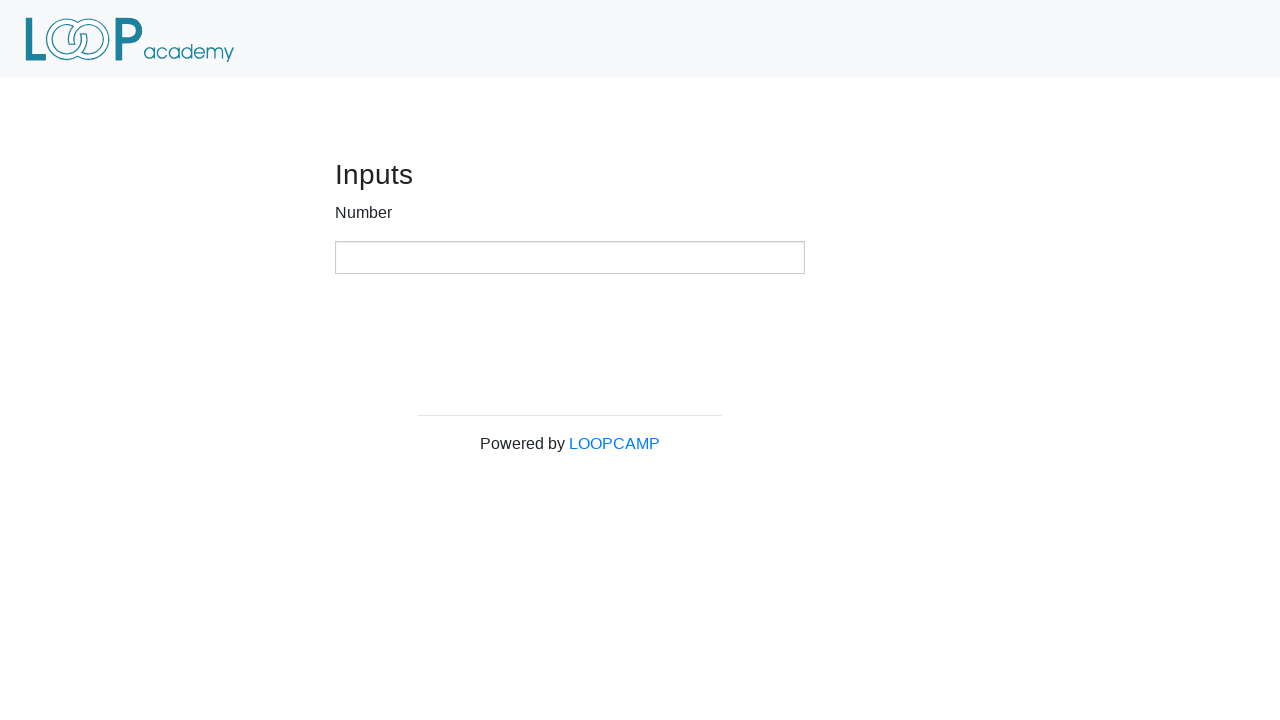

Filled number input field with '98765' on //input[@type='number']
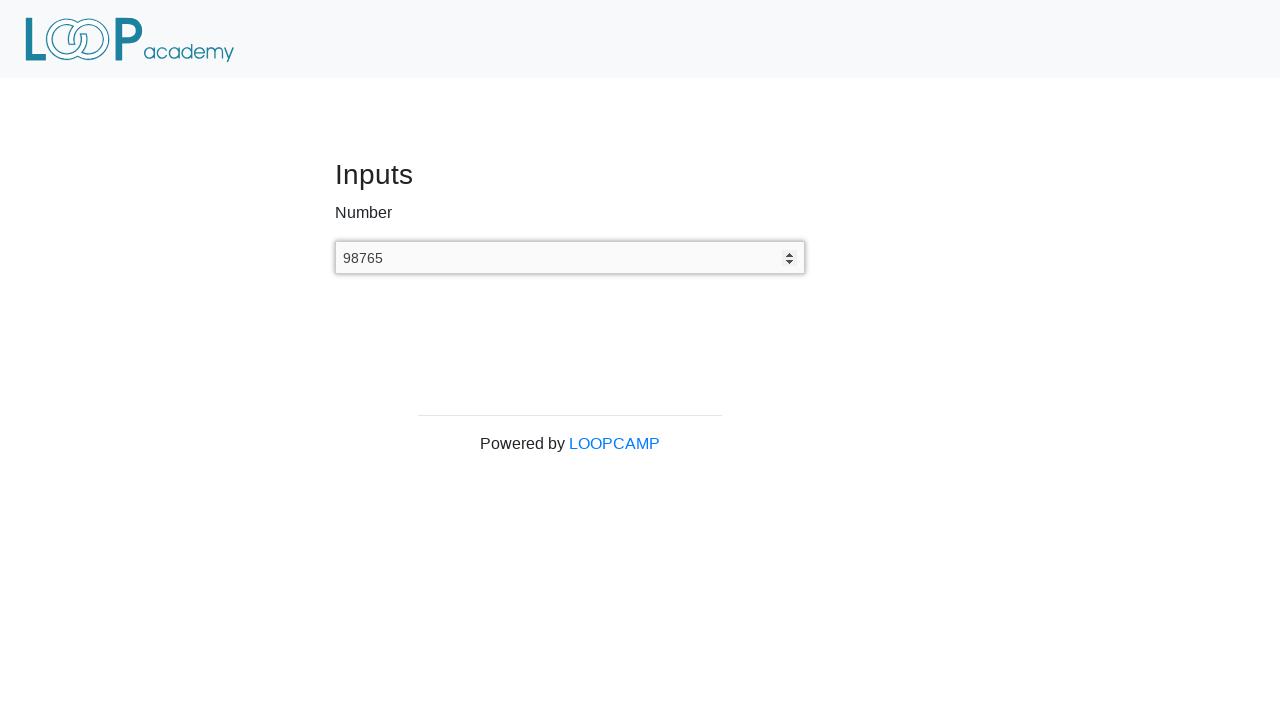

Retrieved input value from number field
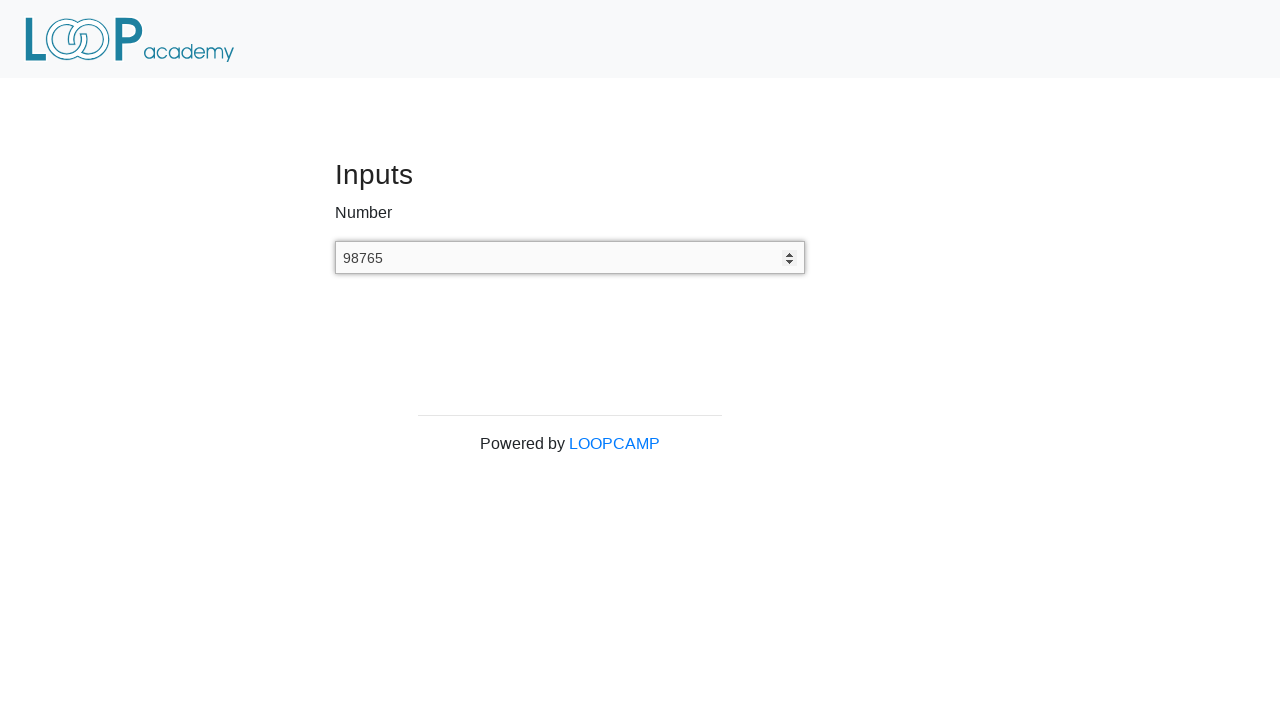

Verified that input value equals '98765'
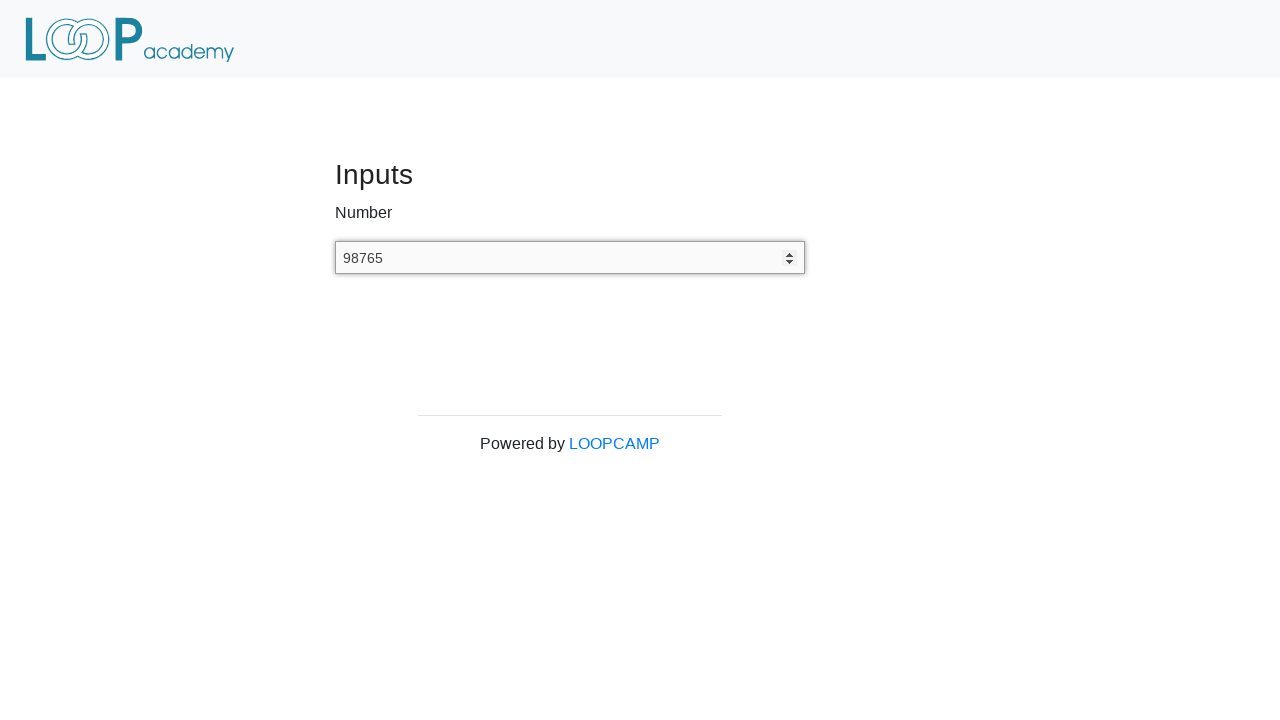

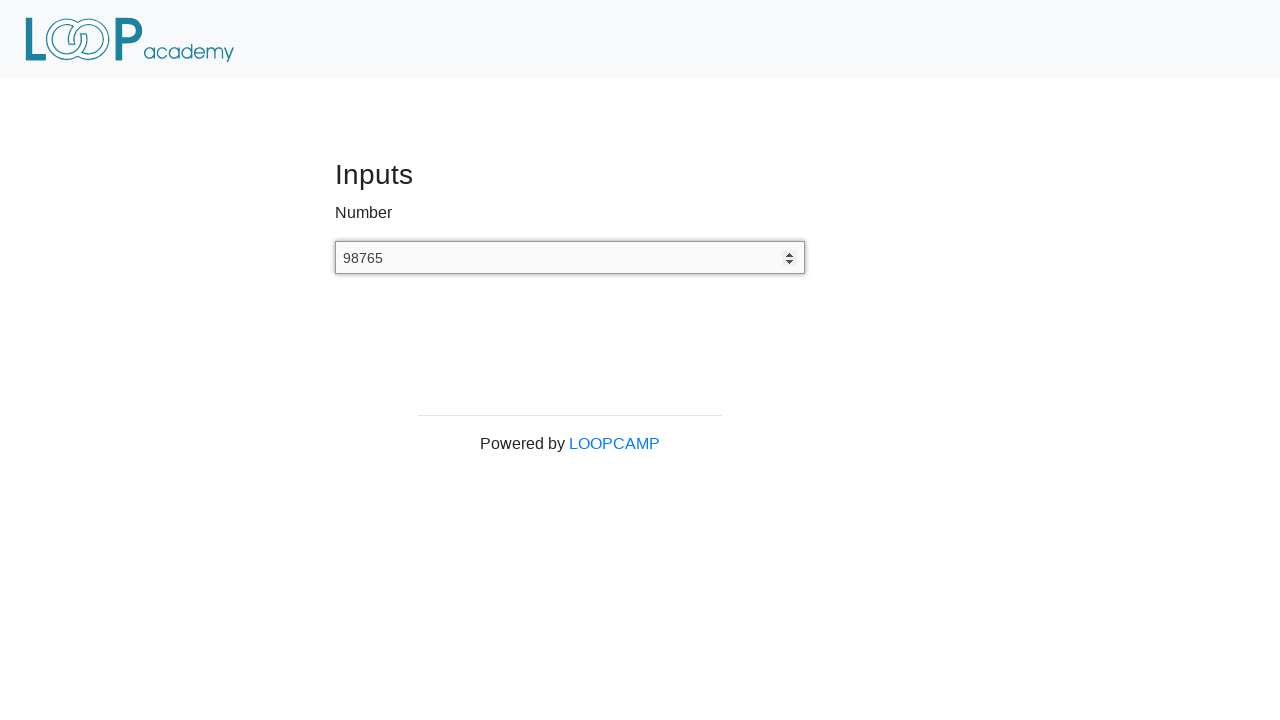